Tests checkbox and radio button functionality within an iframe by switching to the frame and clicking various checkbox and radio button elements

Starting URL: https://jqueryui.com/checkboxradio

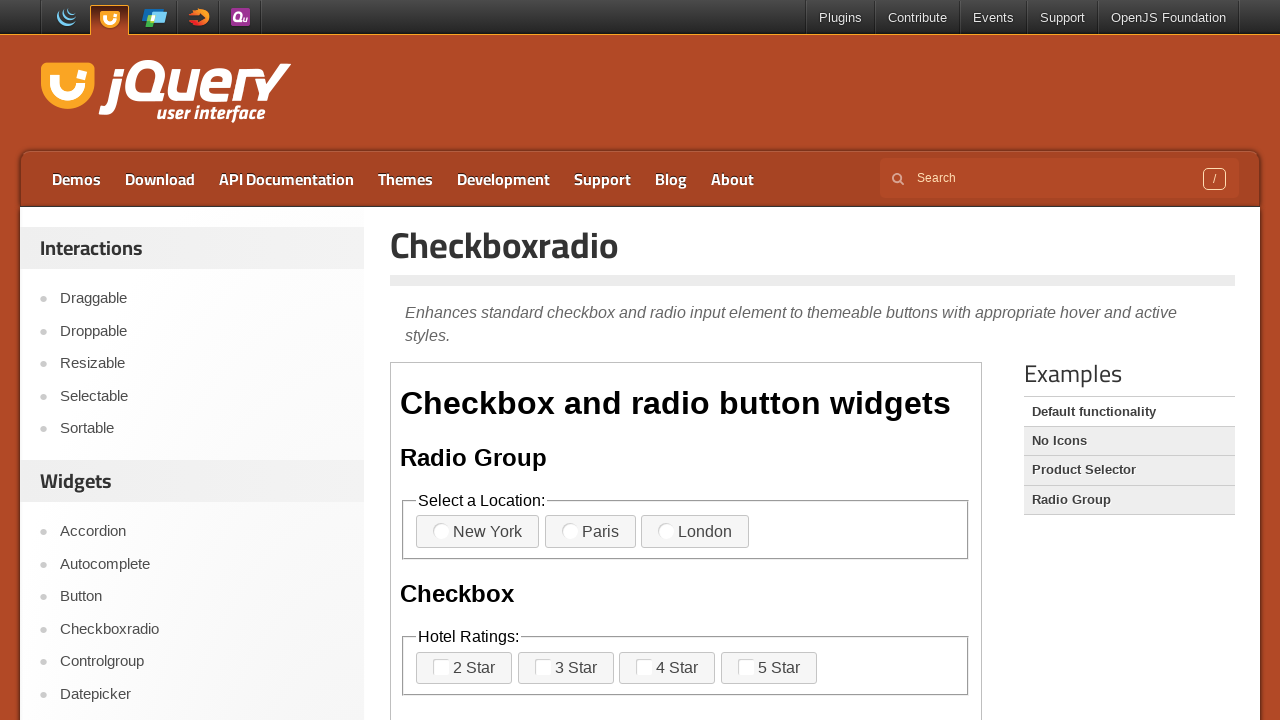

Navigated to jQuery UI checkbox and radio button demo page
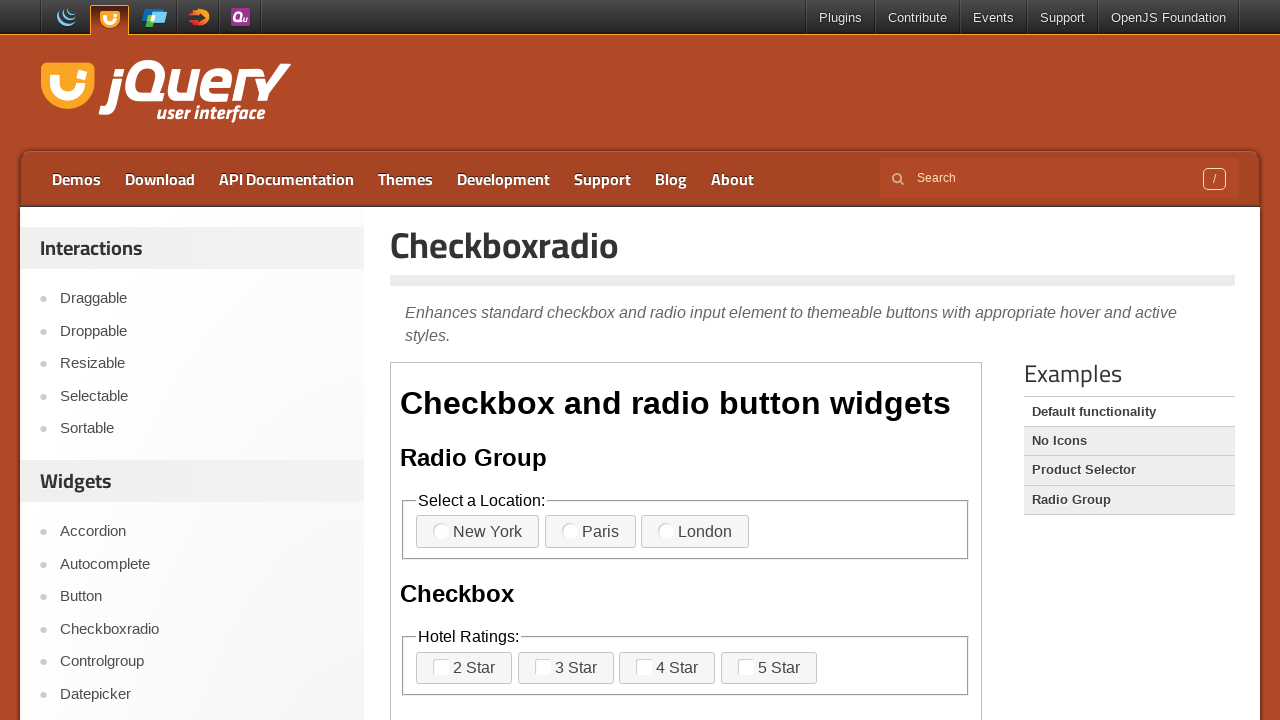

Switched to iframe containing checkbox and radio button elements
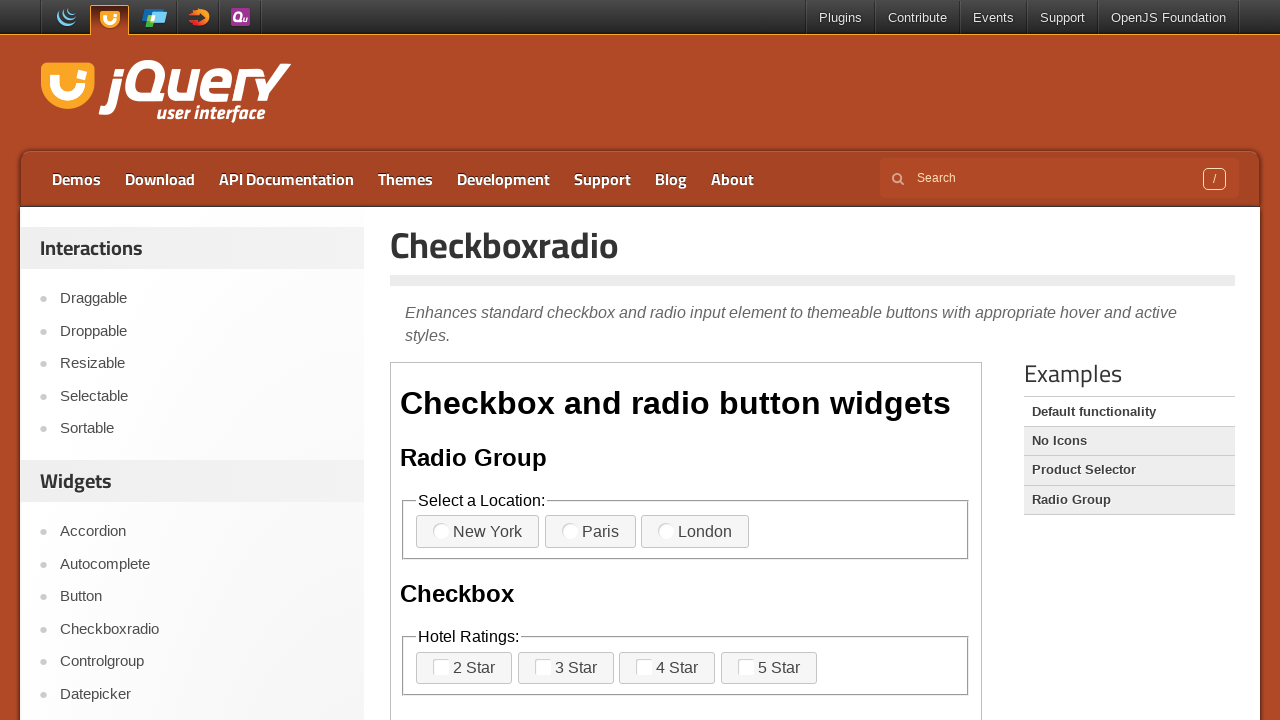

Clicked first checkbox at (478, 532) on iframe >> nth=0 >> internal:control=enter-frame >> xpath=//body/div[1]/fieldset[
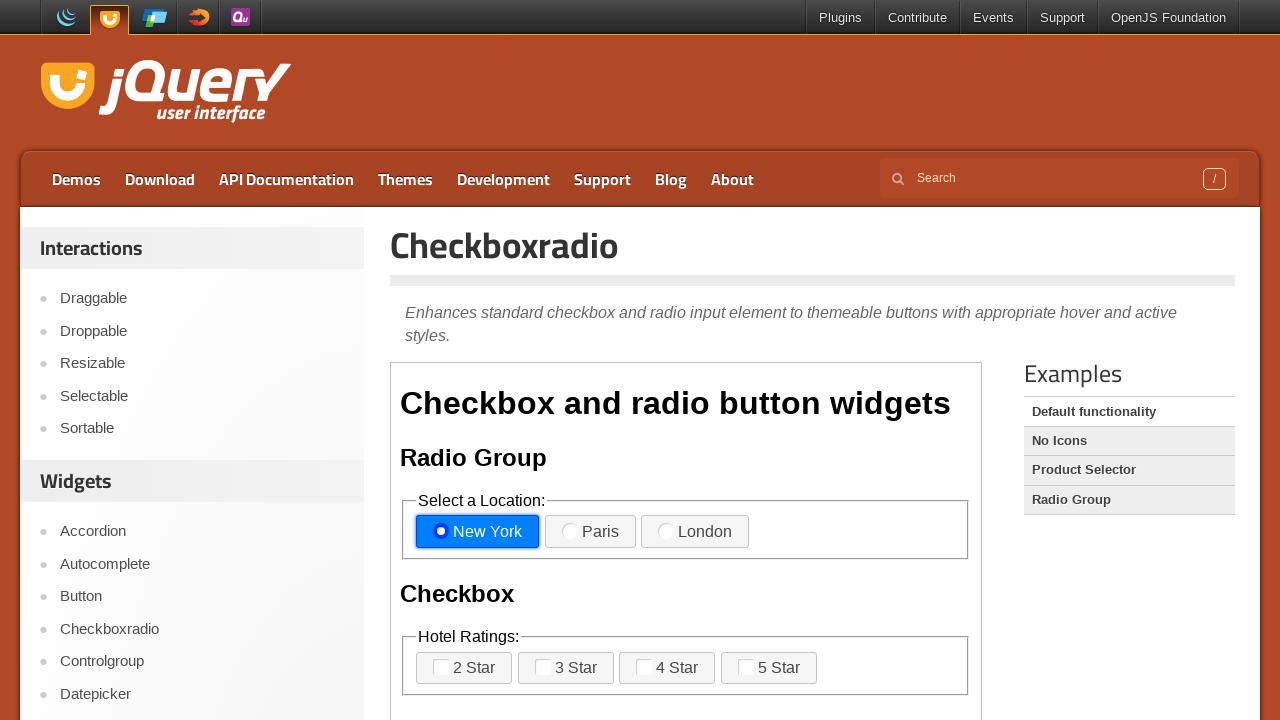

Clicked second checkbox at (590, 532) on iframe >> nth=0 >> internal:control=enter-frame >> xpath=//body/div[1]/fieldset[
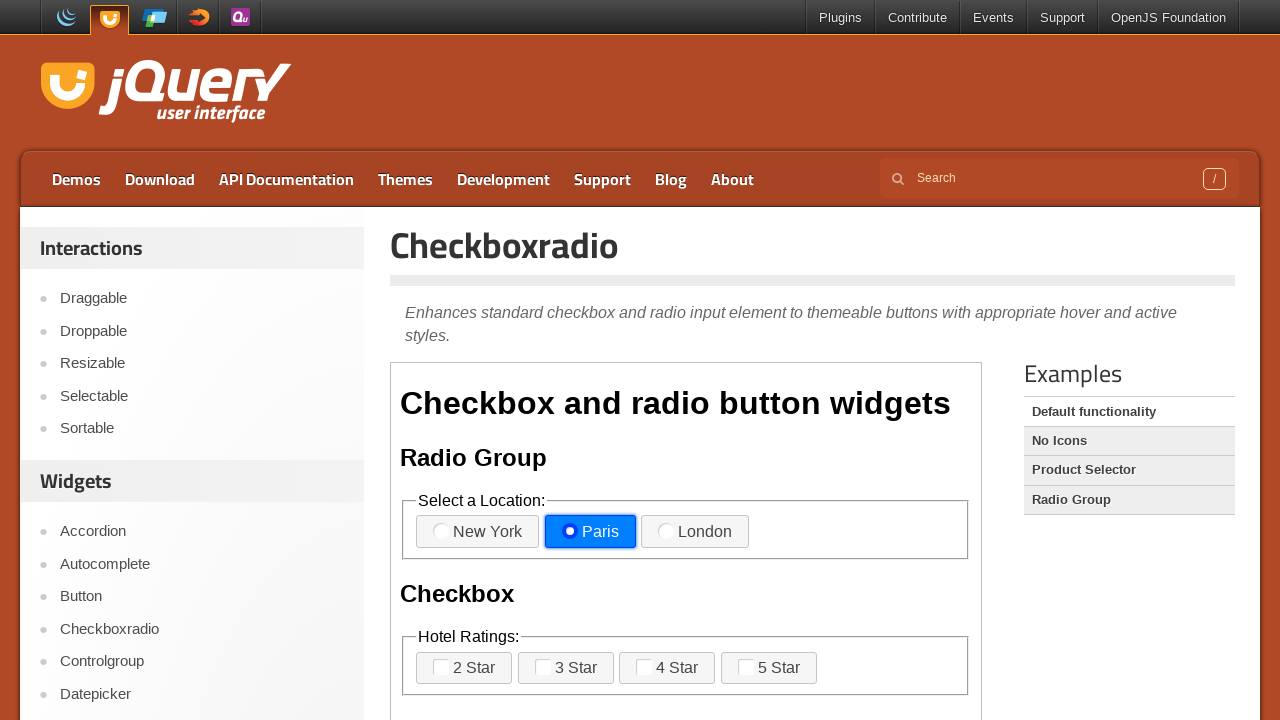

Clicked a radio button option at (746, 667) on iframe >> nth=0 >> internal:control=enter-frame >> xpath=//body[1]/div[1]/fields
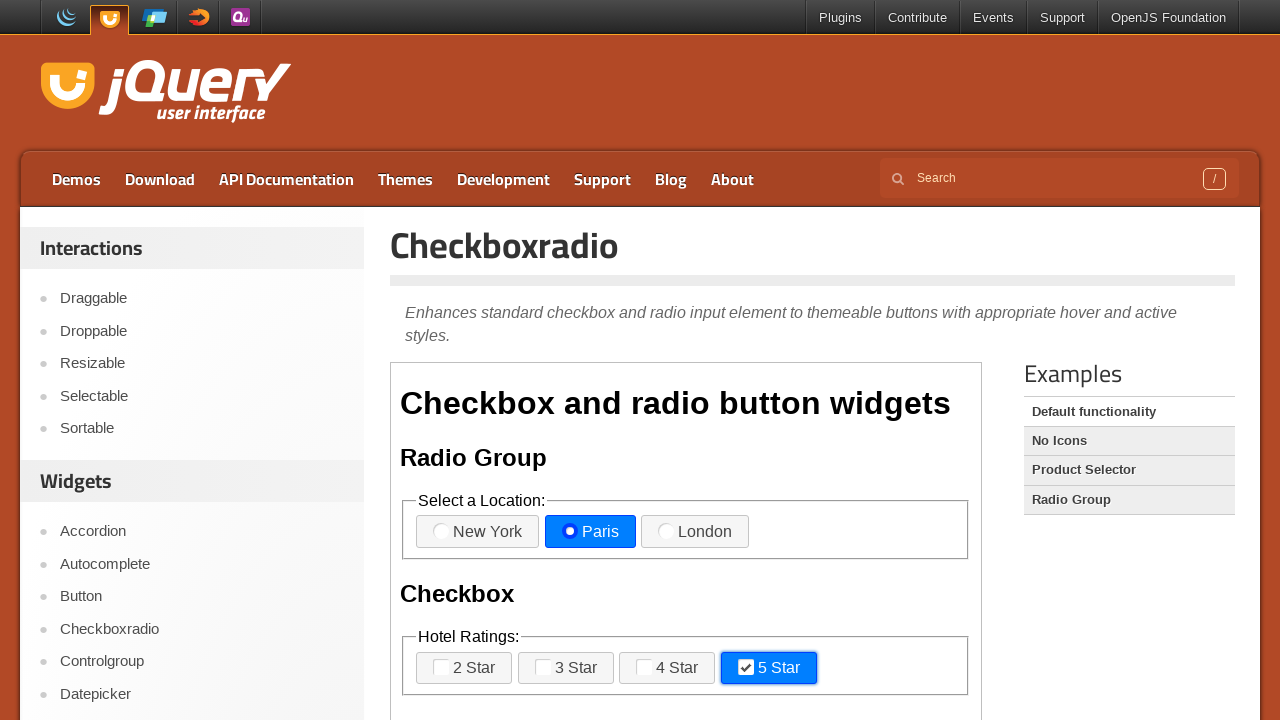

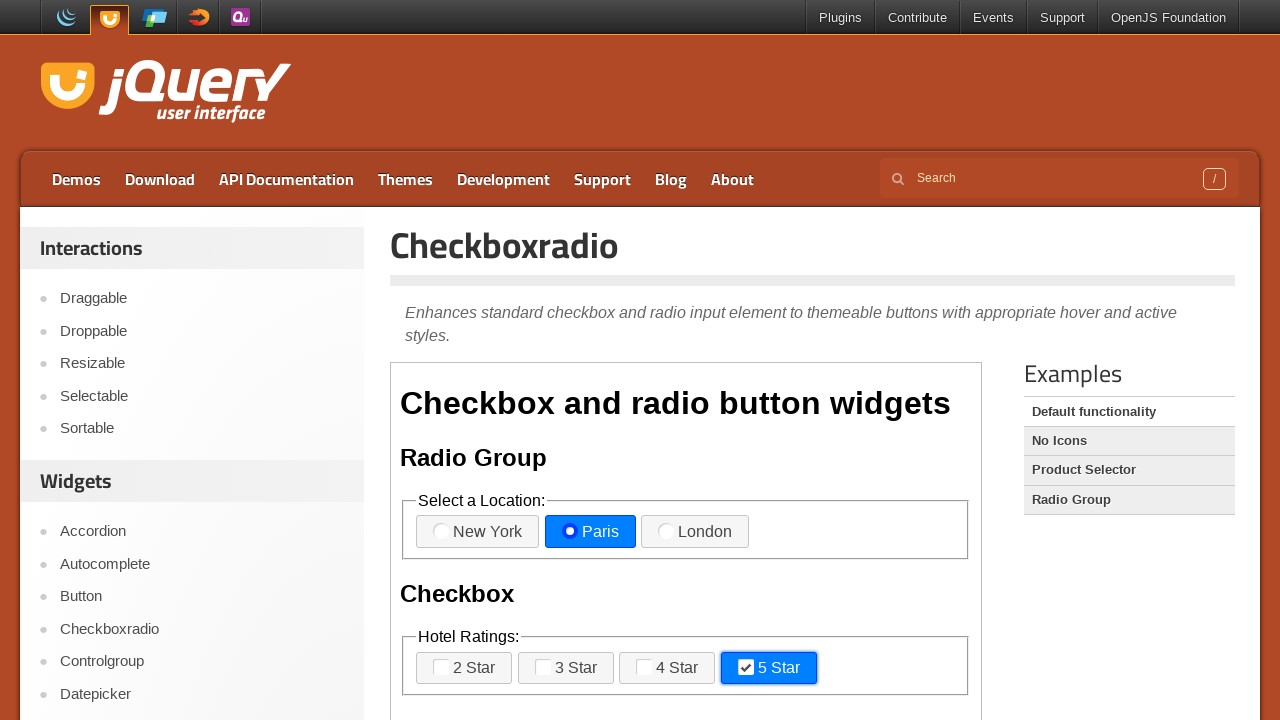